Navigates to httpbin form demo page, fills in customer name, phone, email, and comments fields, then verifies the filled values.

Starting URL: https://httpbin.org/forms/post

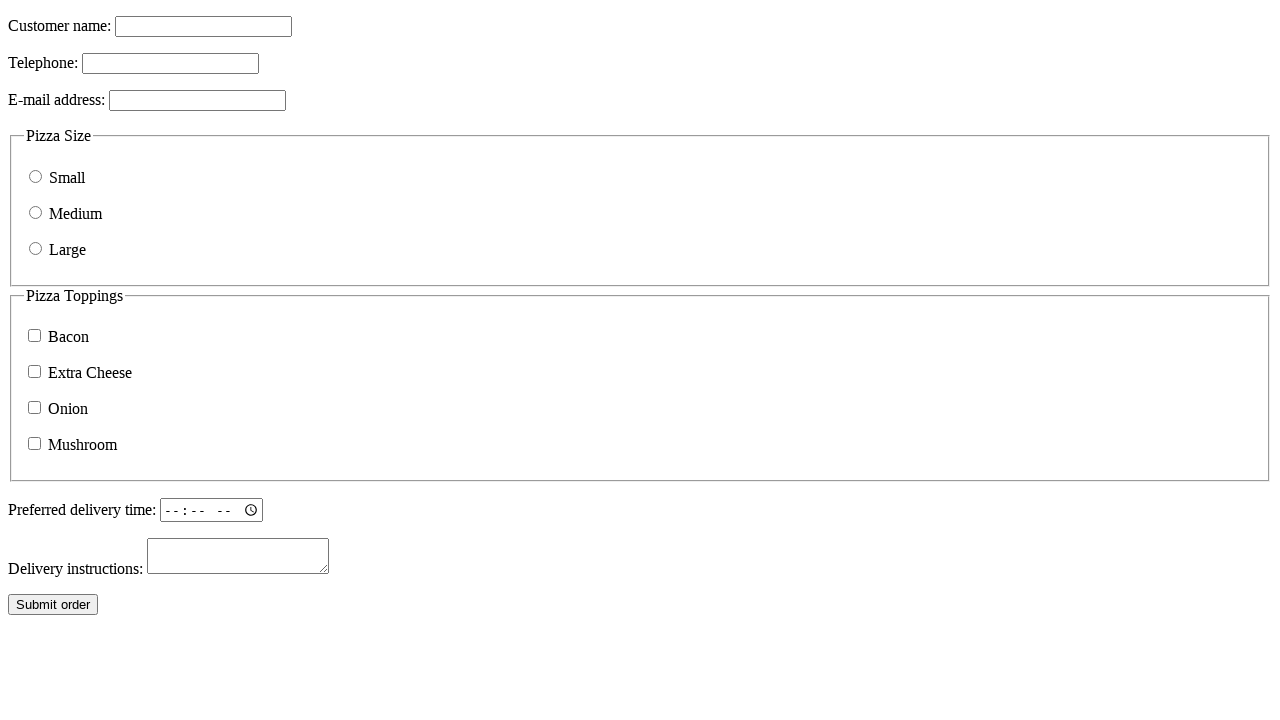

Filled customer name field with 'Test User' on input[name="custname"]
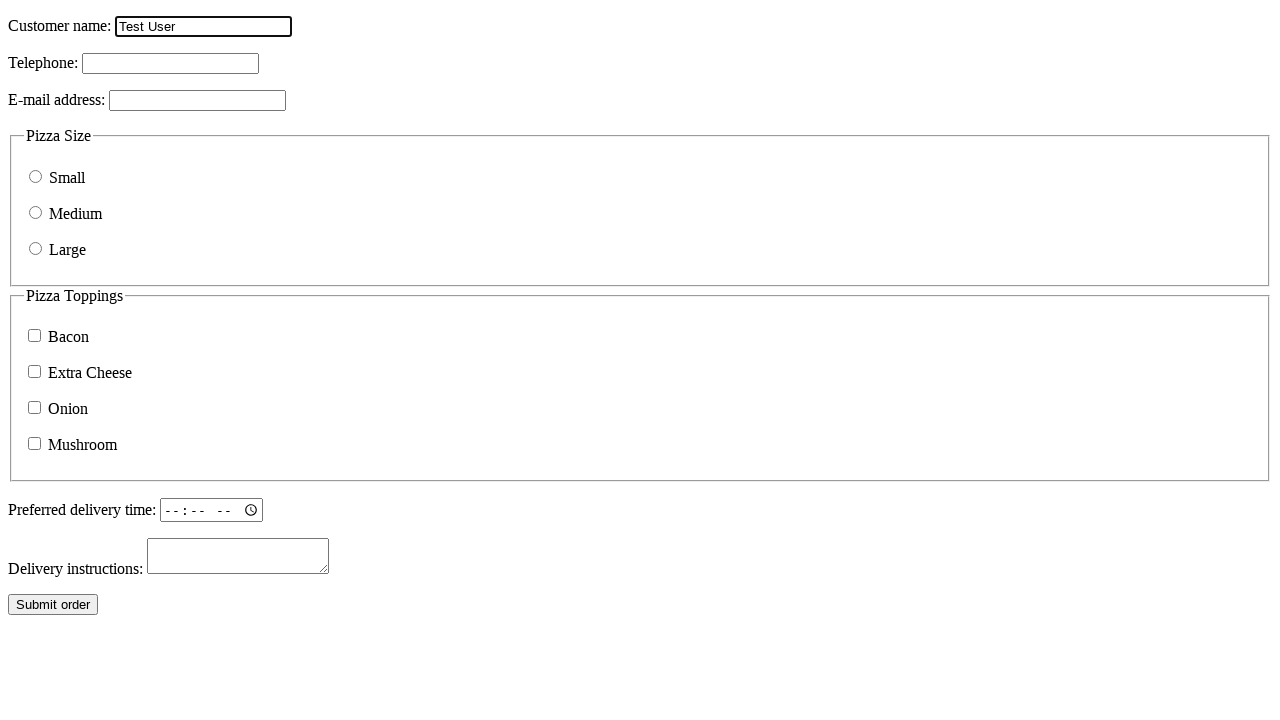

Filled phone number field with '123-456-7890' on input[name="custtel"]
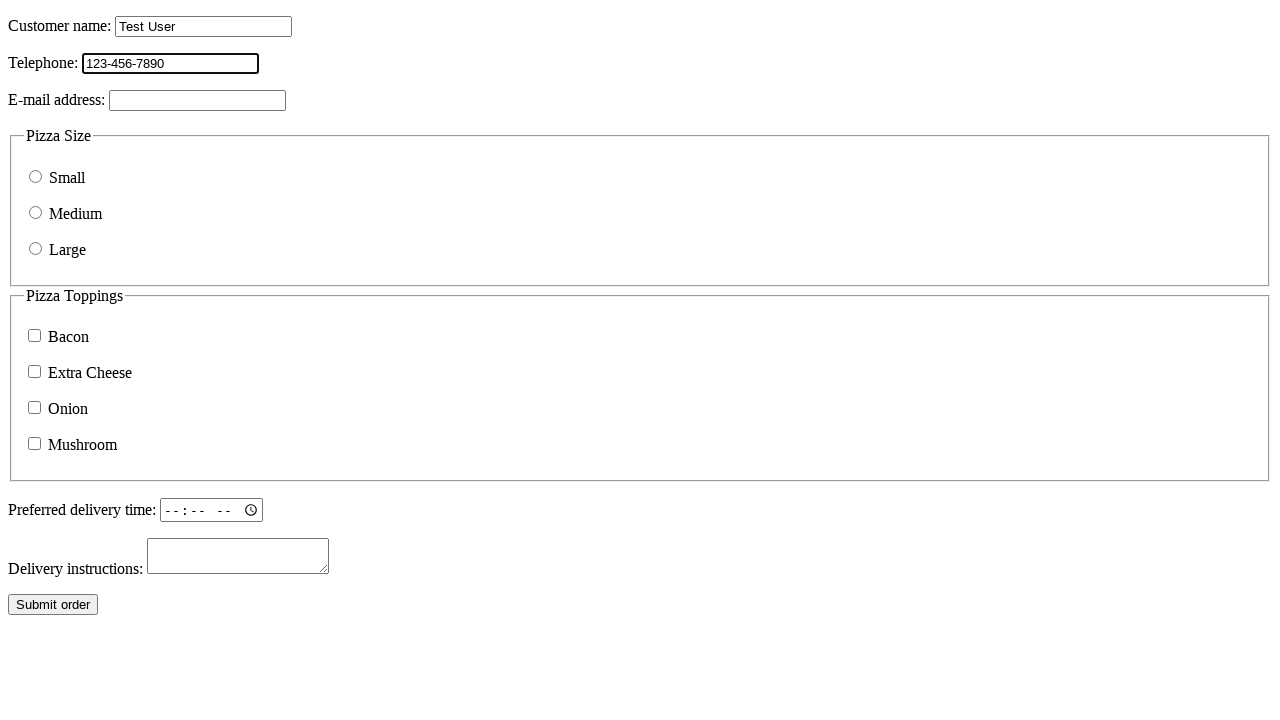

Filled email field with 'test@example.com' on input[name="custemail"]
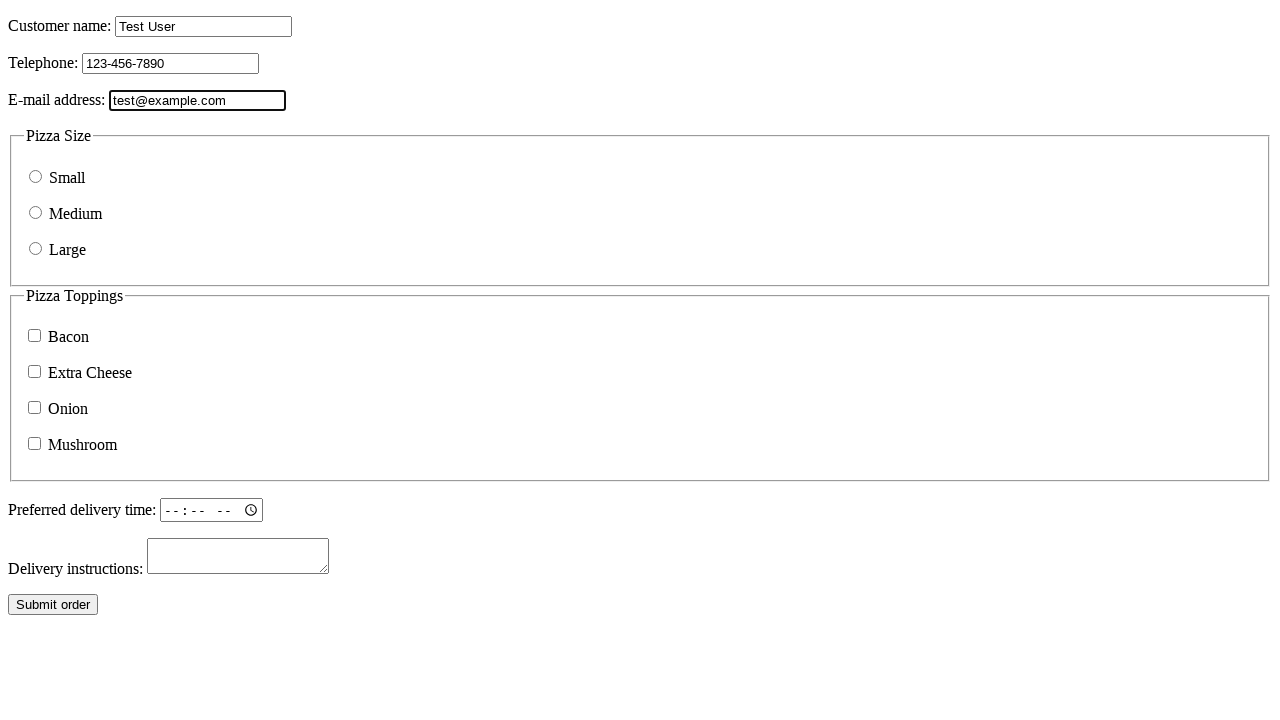

Filled comments field with 'Playwright remote Chrome test' on textarea[name="comments"]
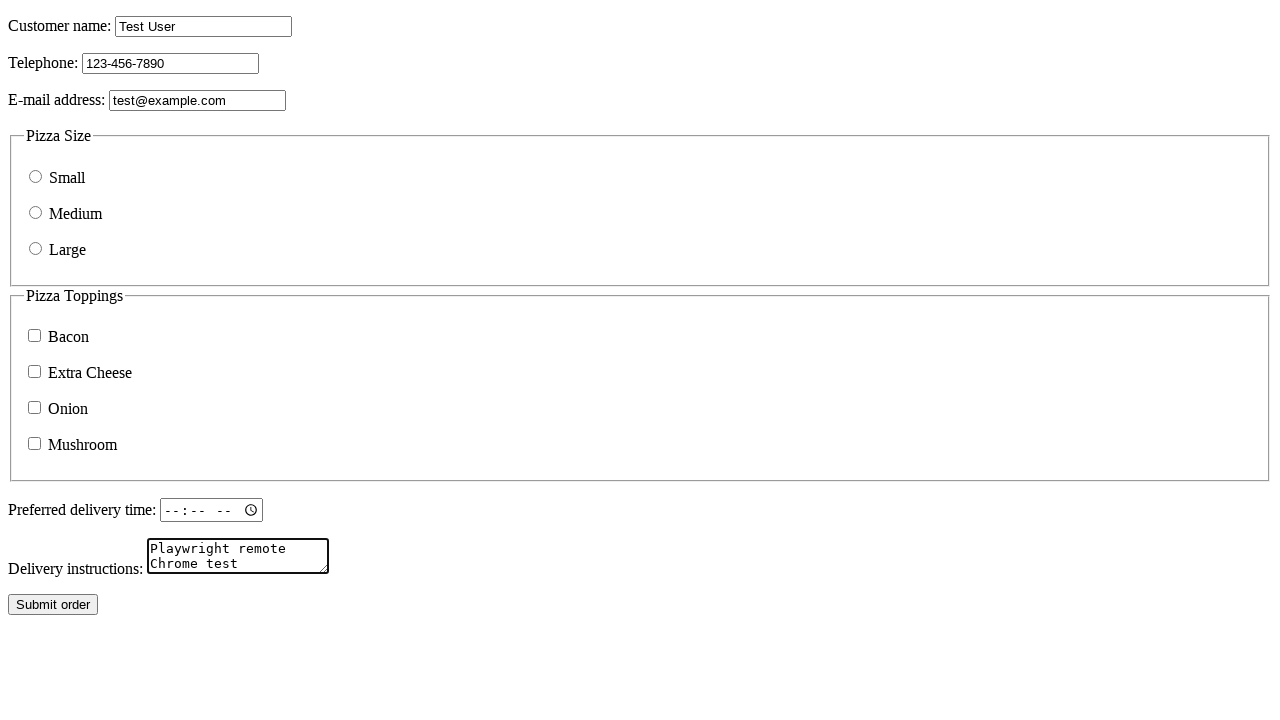

Verified customer name field contains 'Test User'
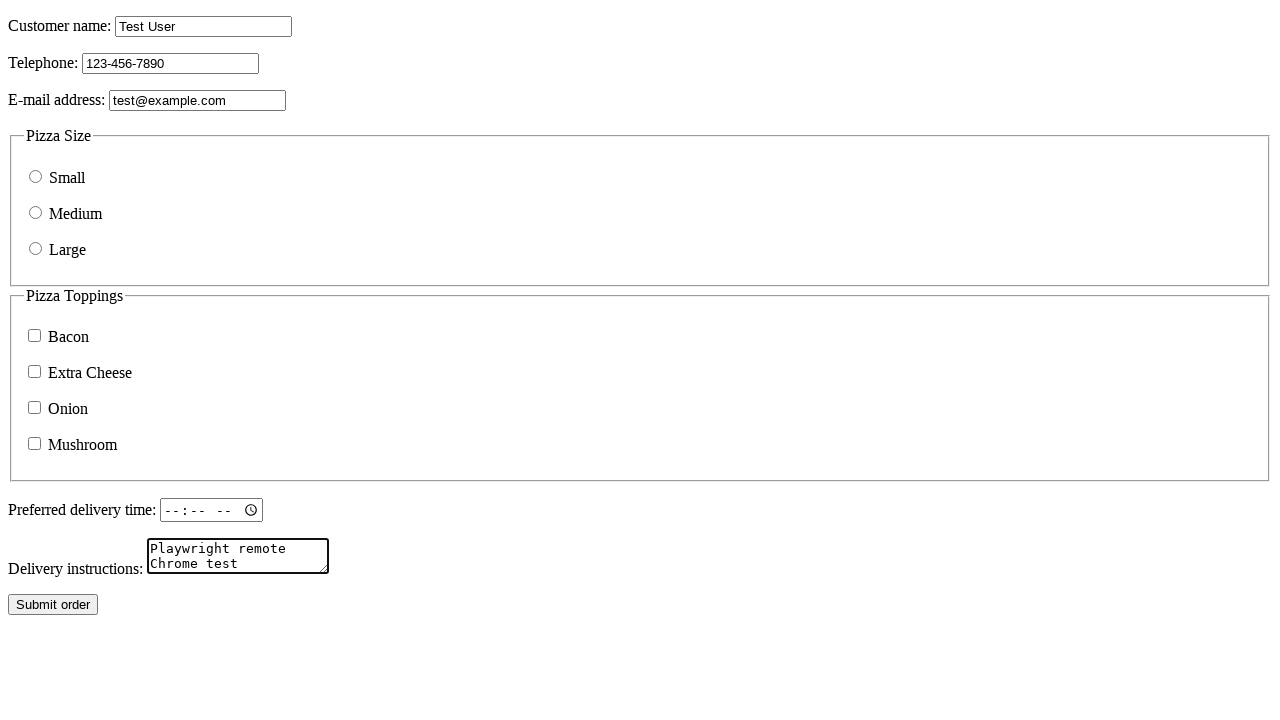

Verified email field contains 'test@example.com'
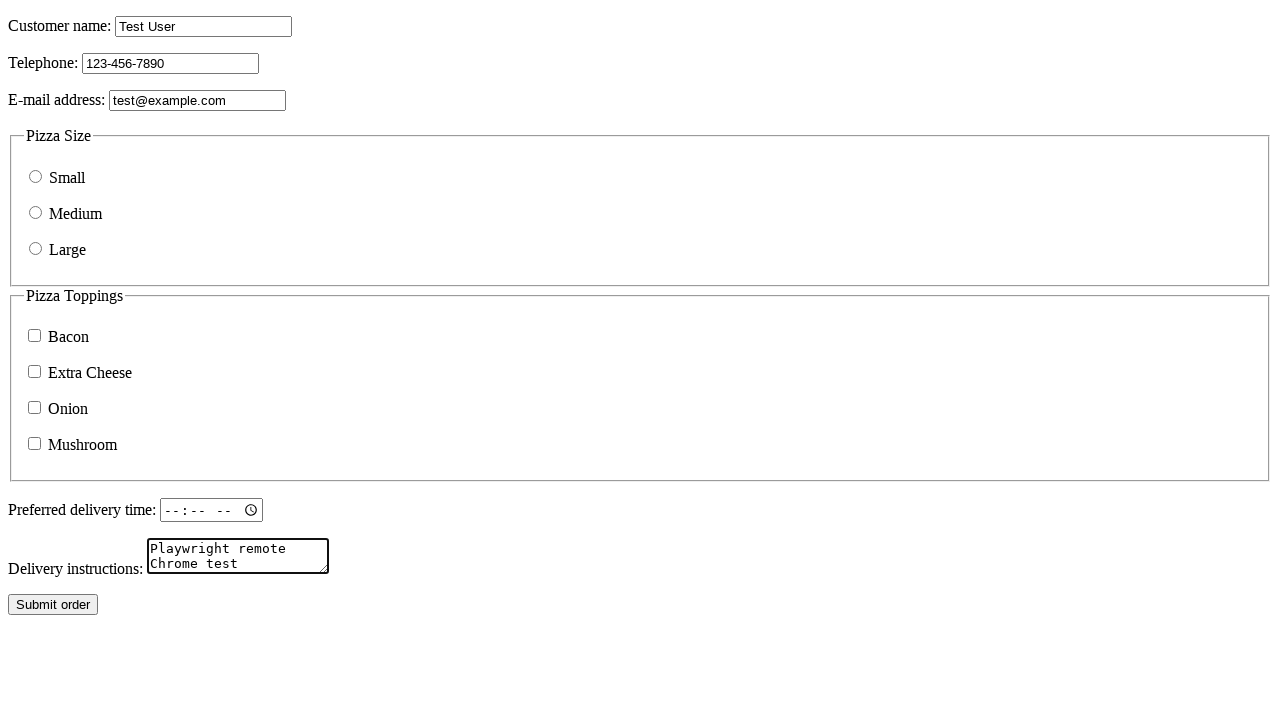

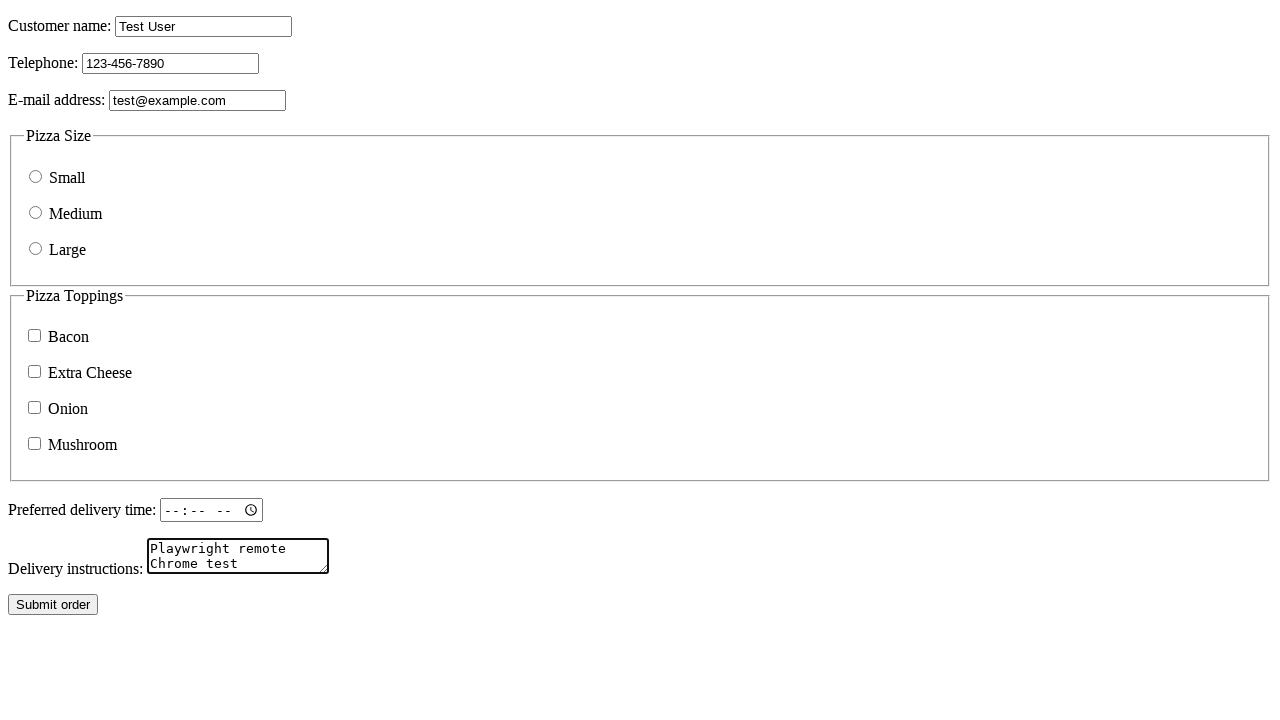